Tests that Carlos Kidman appears on the Leadership page using standard Selenium-style navigation - hovers About link, clicks Leadership, and verifies content.

Starting URL: https://qap.dev

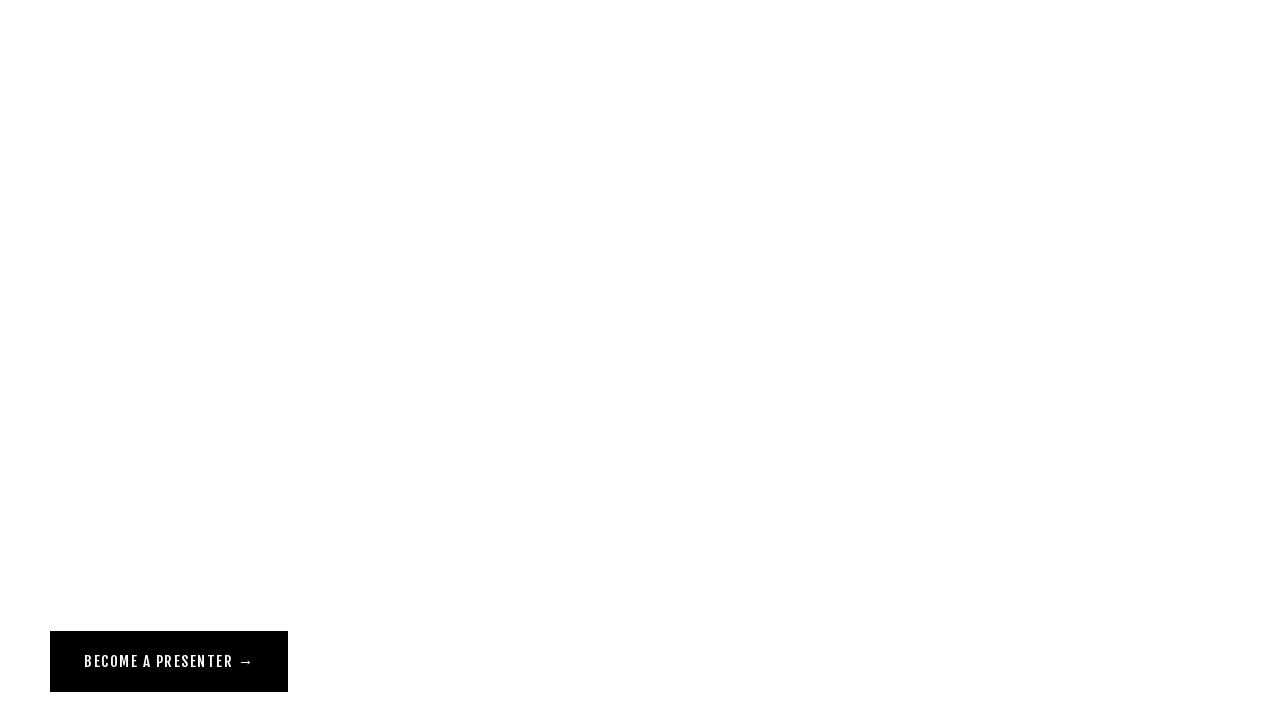

Hovered over About link to reveal menu at (71, 56) on a[href='/about']
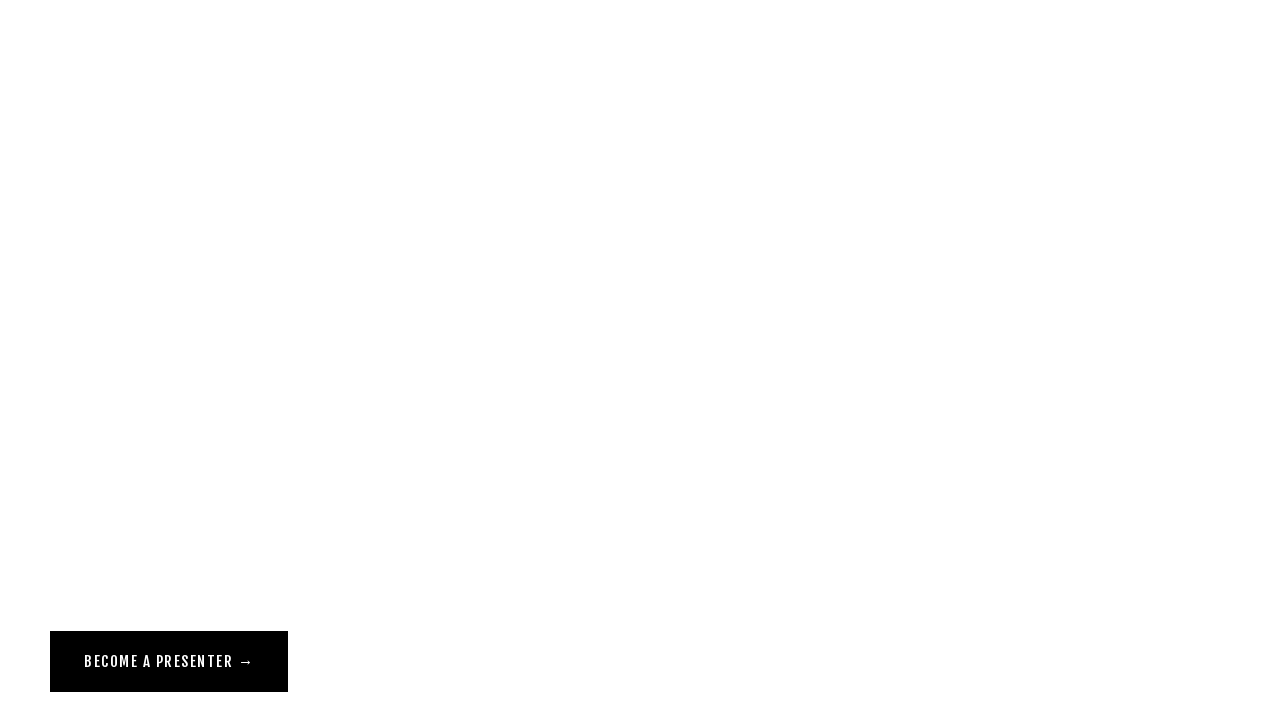

Leadership link became visible in the About menu
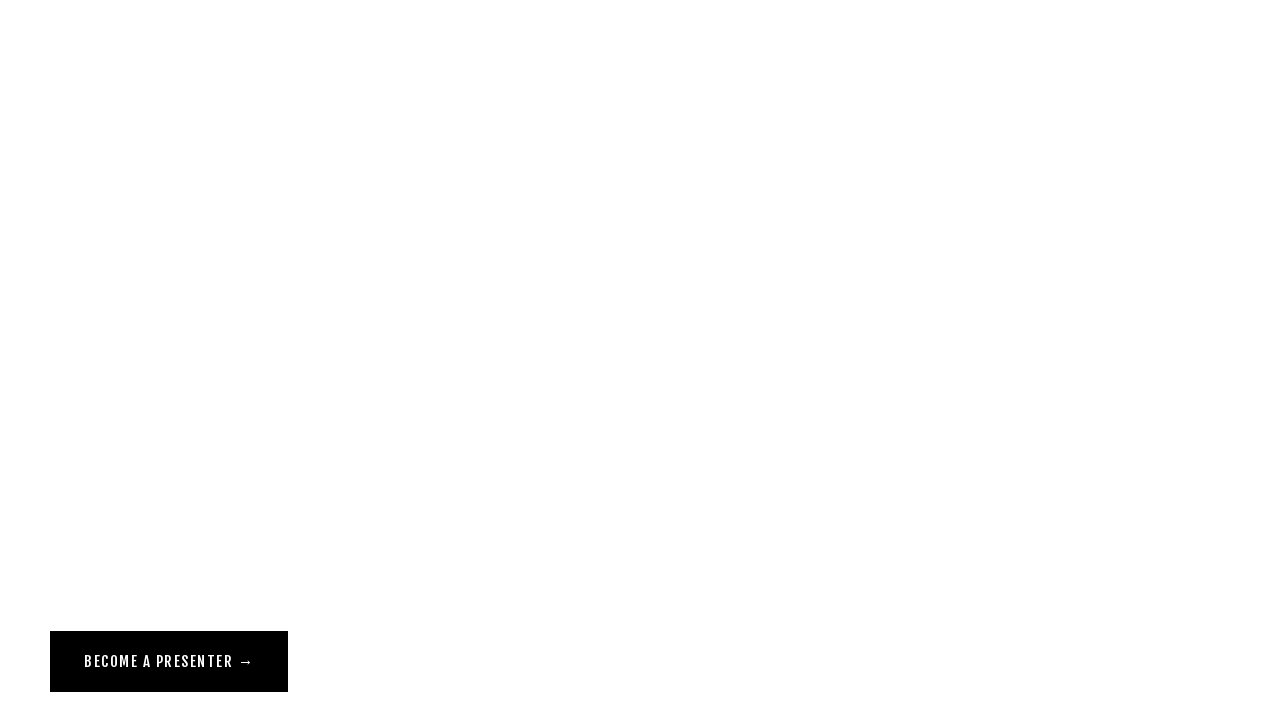

Clicked Leadership link to navigate to Leadership page at (92, 124) on a[href='/leadership'][class^='Header-nav']
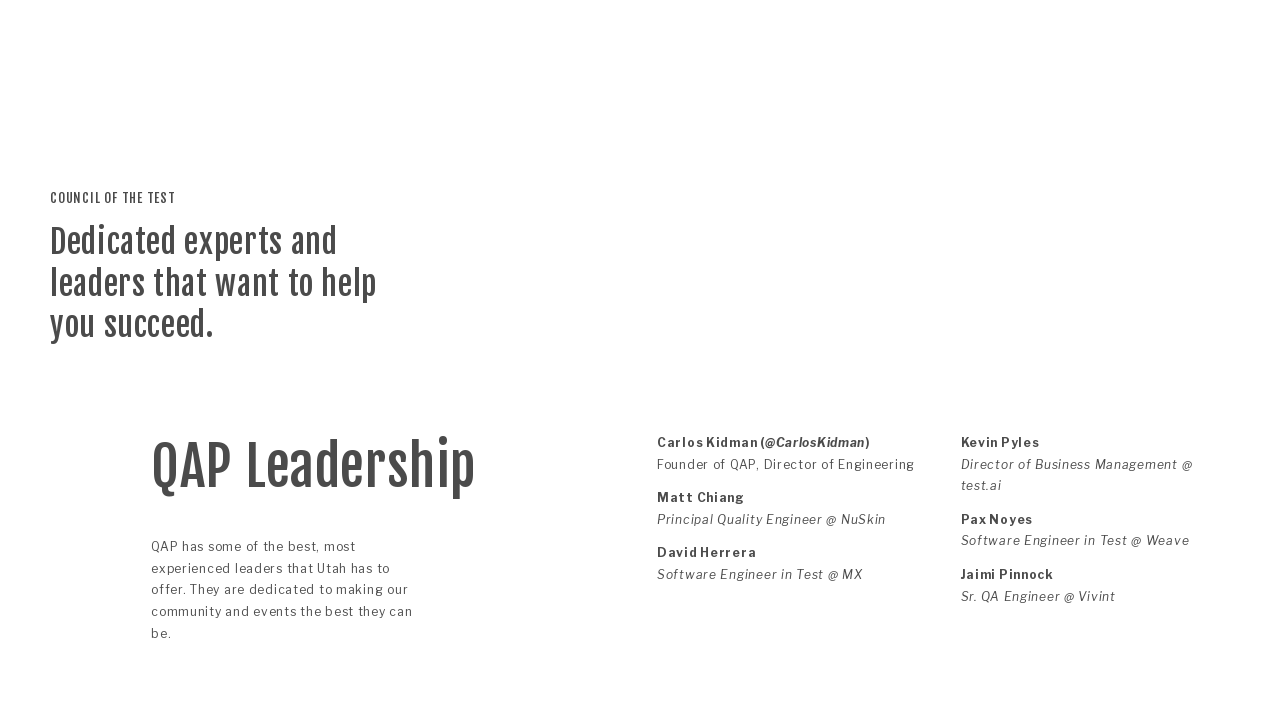

Carlos Kidman text found on Leadership page
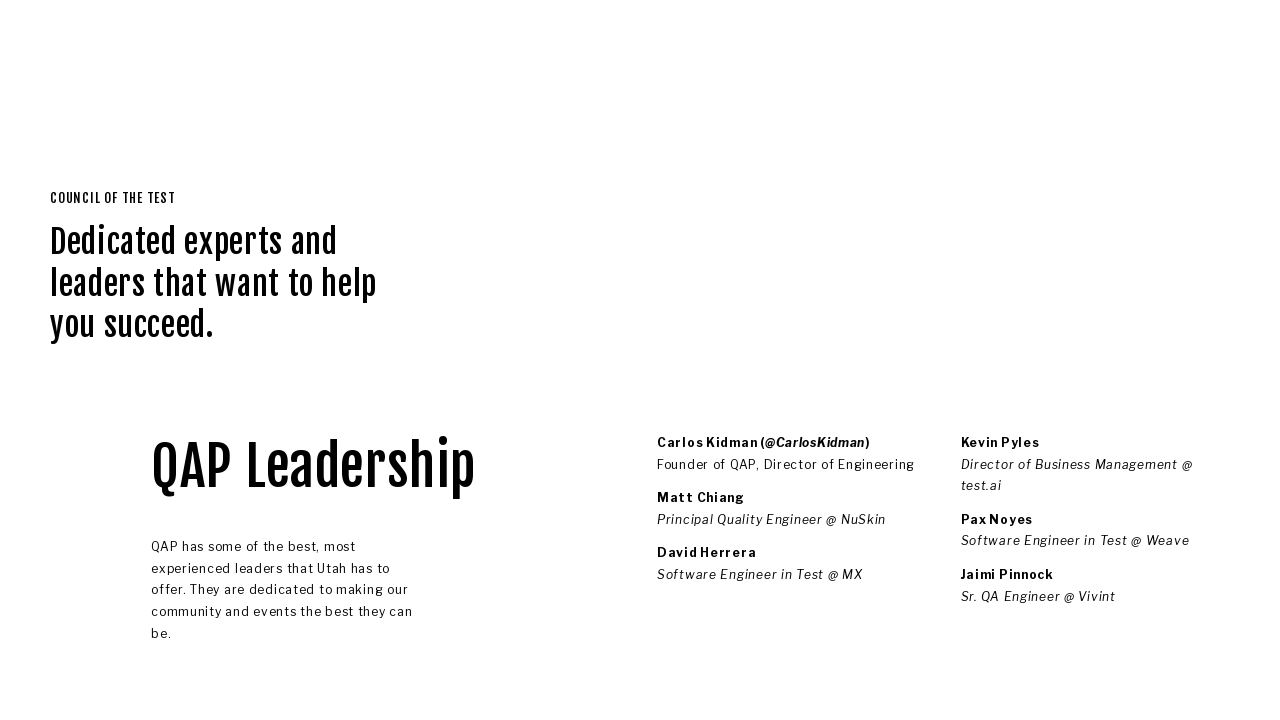

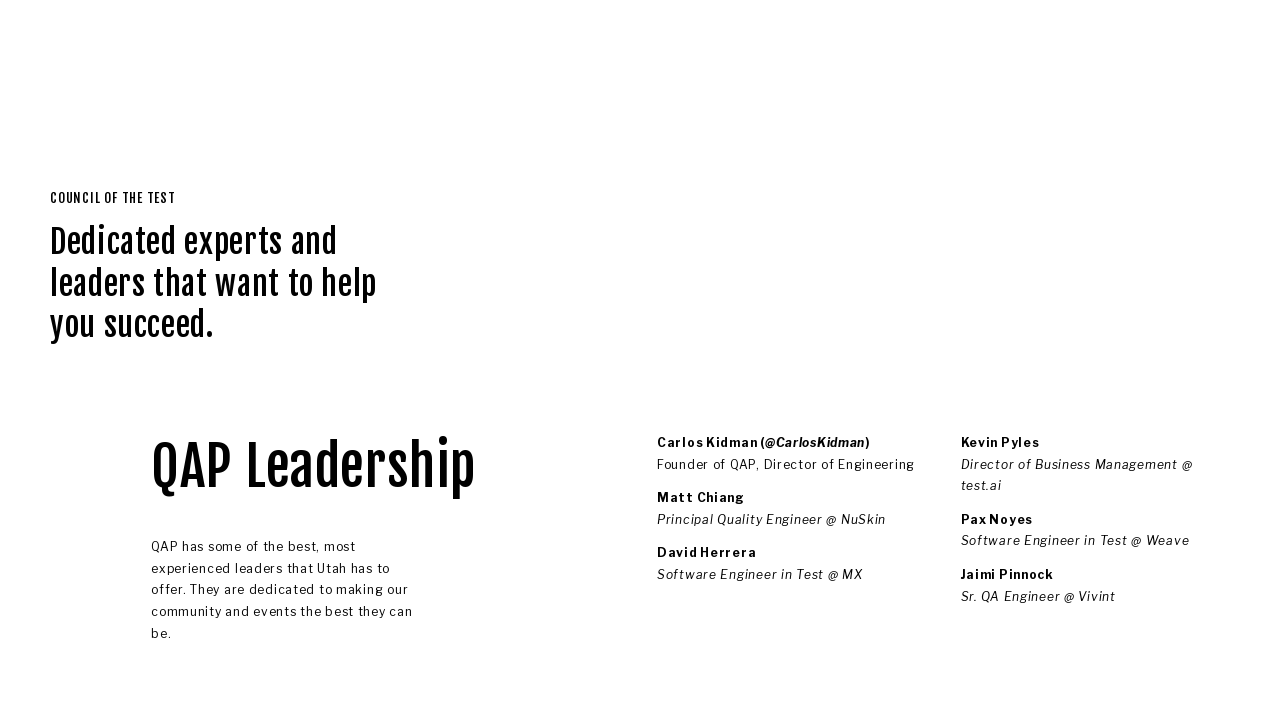